Tests clicking a button that triggers an alert and accepting the alert dialog

Starting URL: https://demoqa.com/alerts

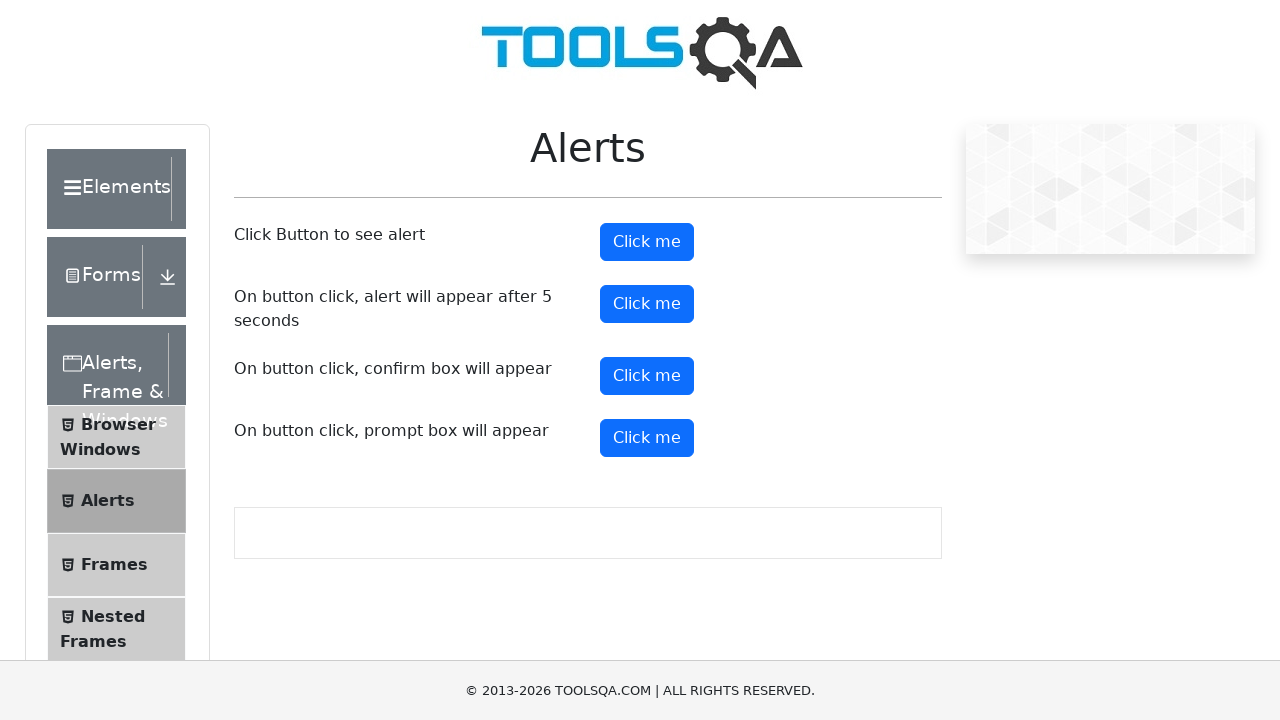

Set up dialog handler to accept alerts
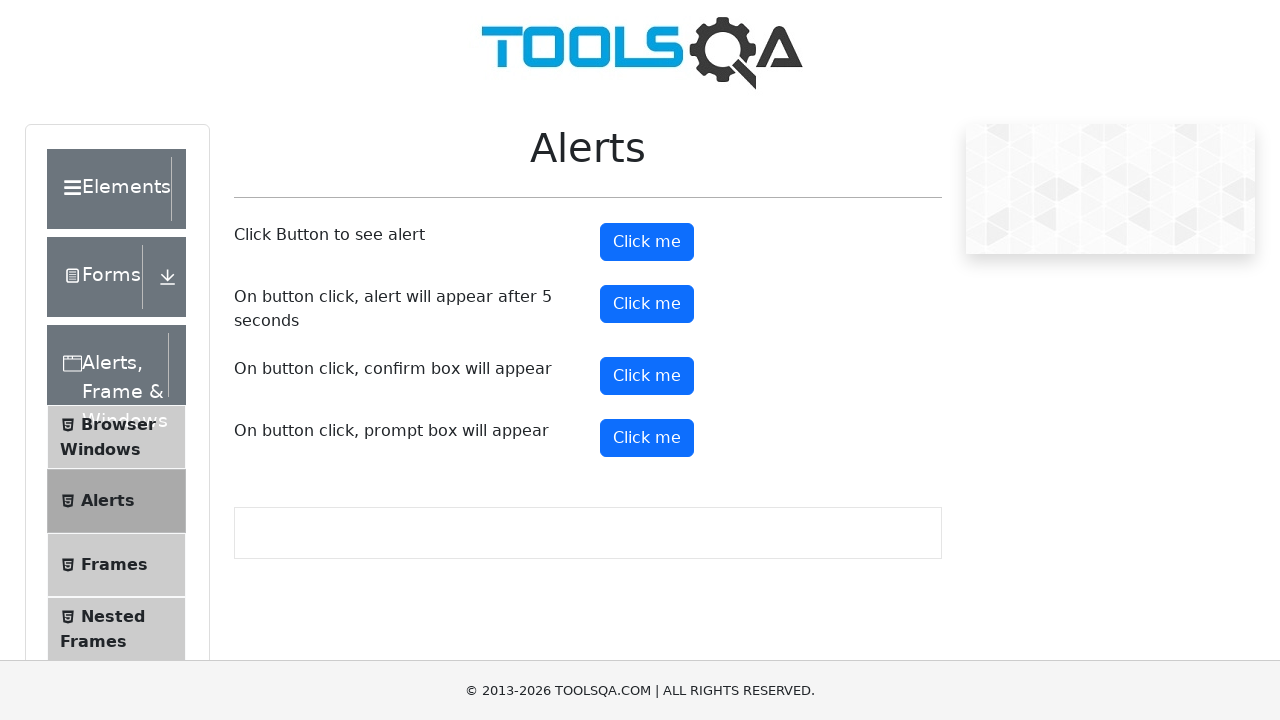

Clicked button to trigger alert at (647, 242) on #alertButton
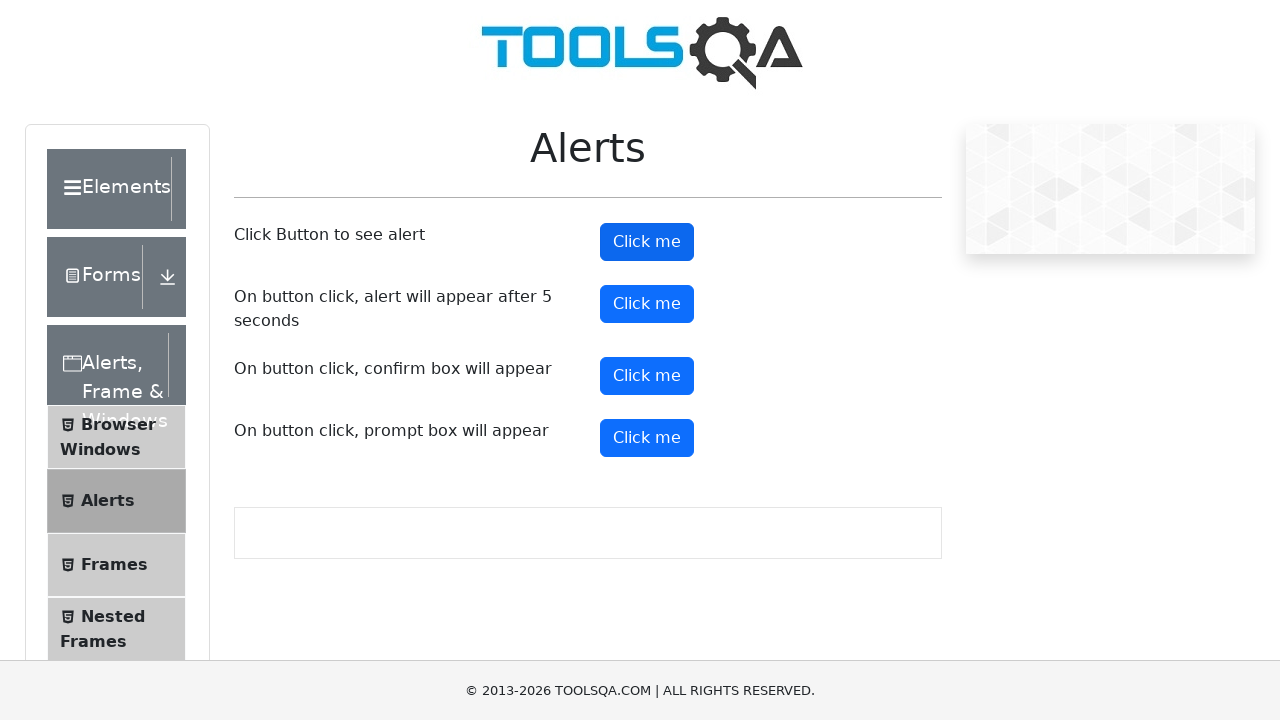

Waited for dialog handling to complete
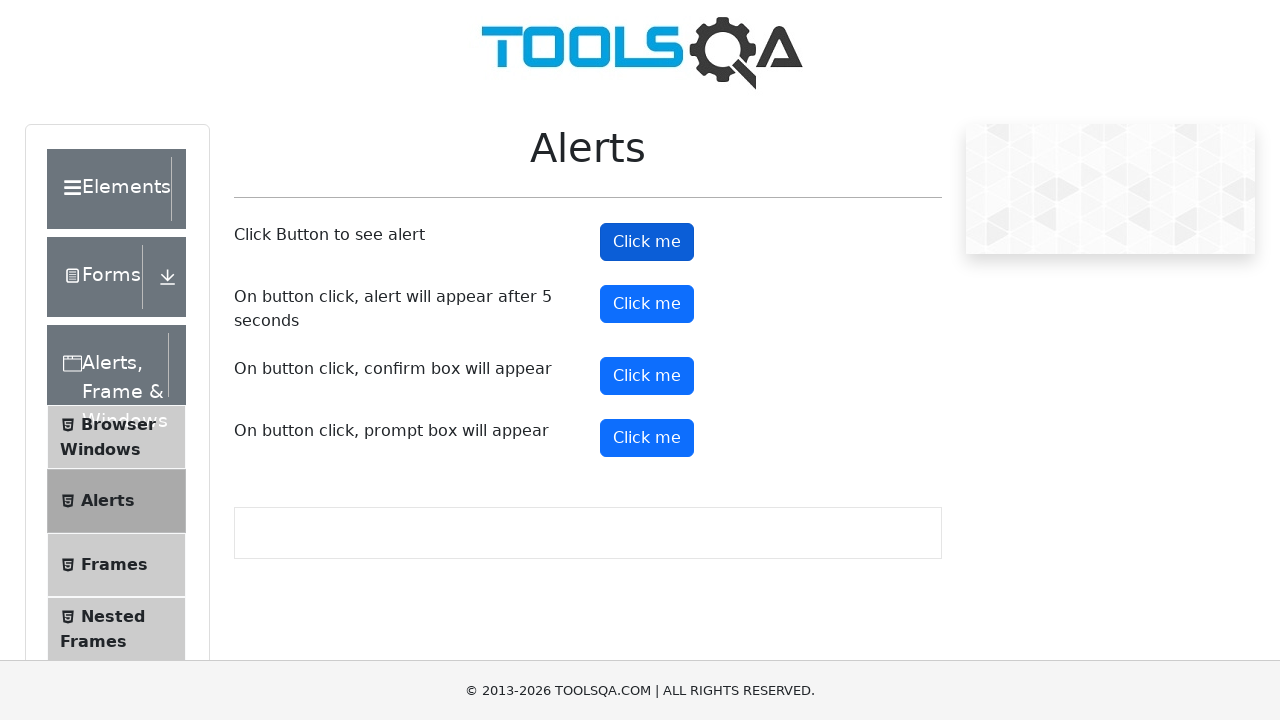

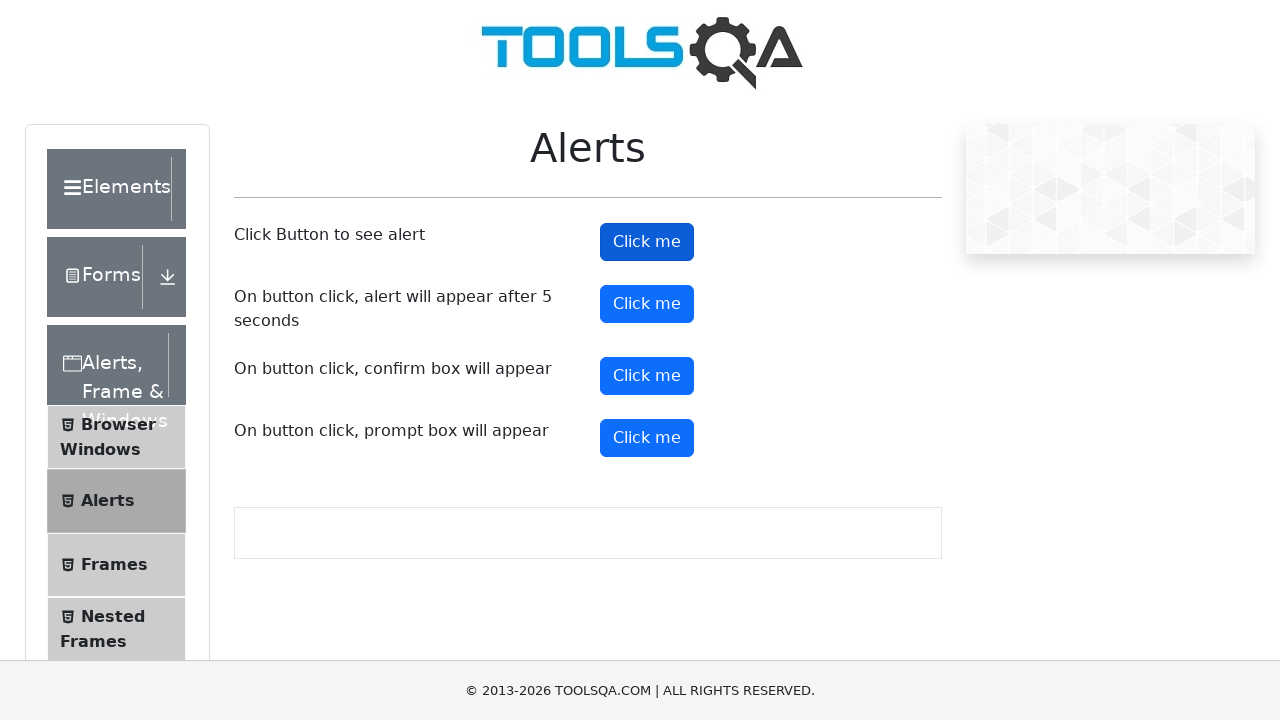